Tests an e-commerce product search and cart functionality by searching for products, verifying results, and adding items to cart

Starting URL: https://rahulshettyacademy.com/seleniumPractise/#/

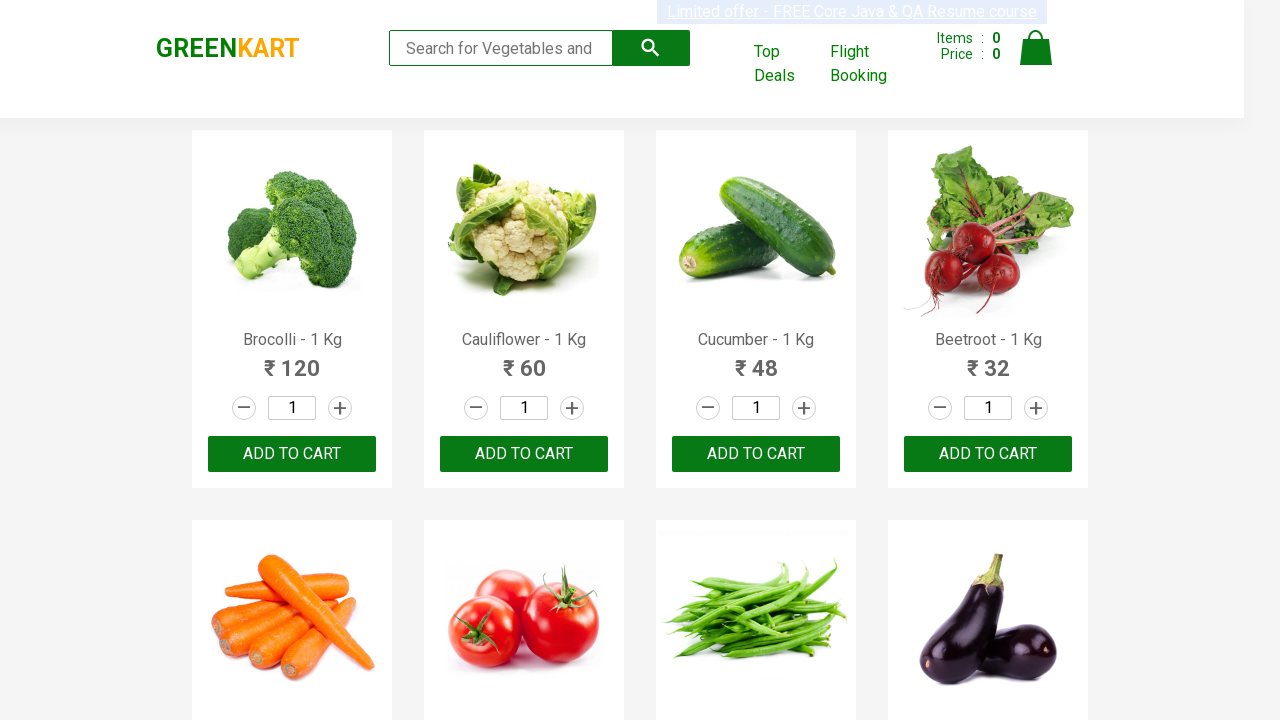

Filled search field with 'ca' on input.search-keyword
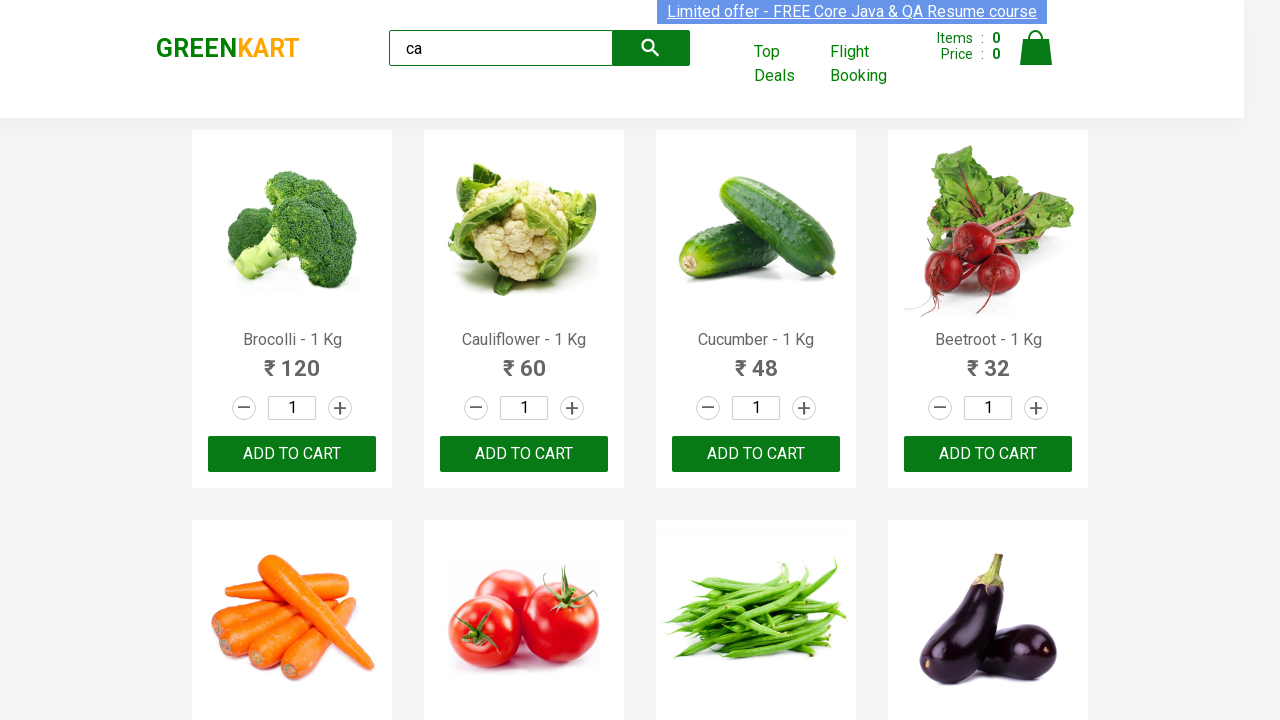

Clicked search button to find products at (651, 48) on button.search-button
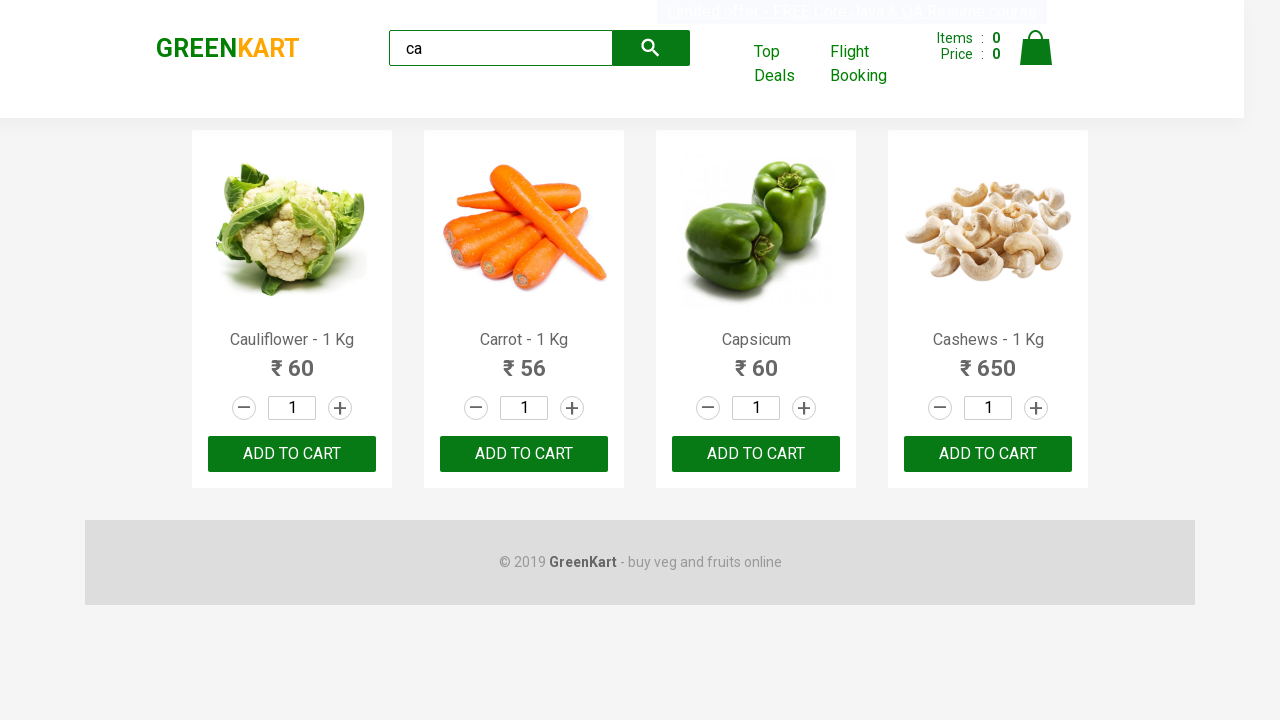

Product search results loaded and became visible
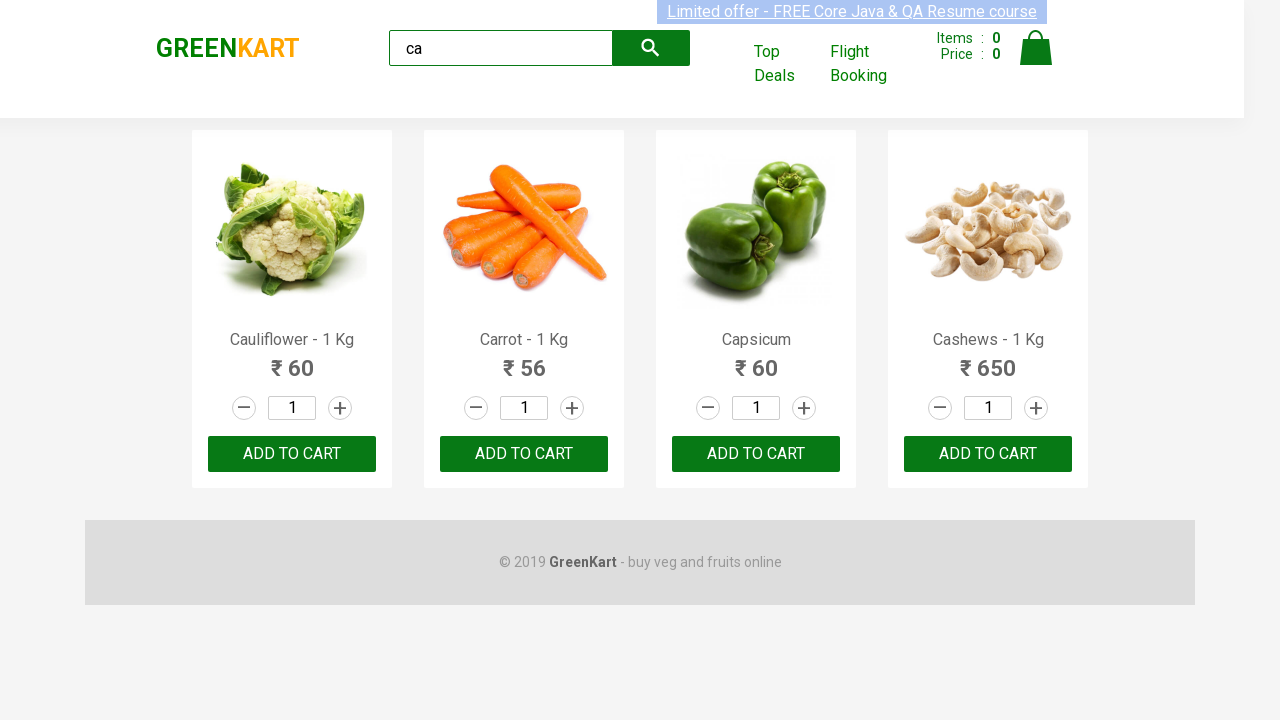

Clicked ADD TO CART button for third product at (756, 454) on .products .product >> nth=2 >> button:has-text('ADD TO CART')
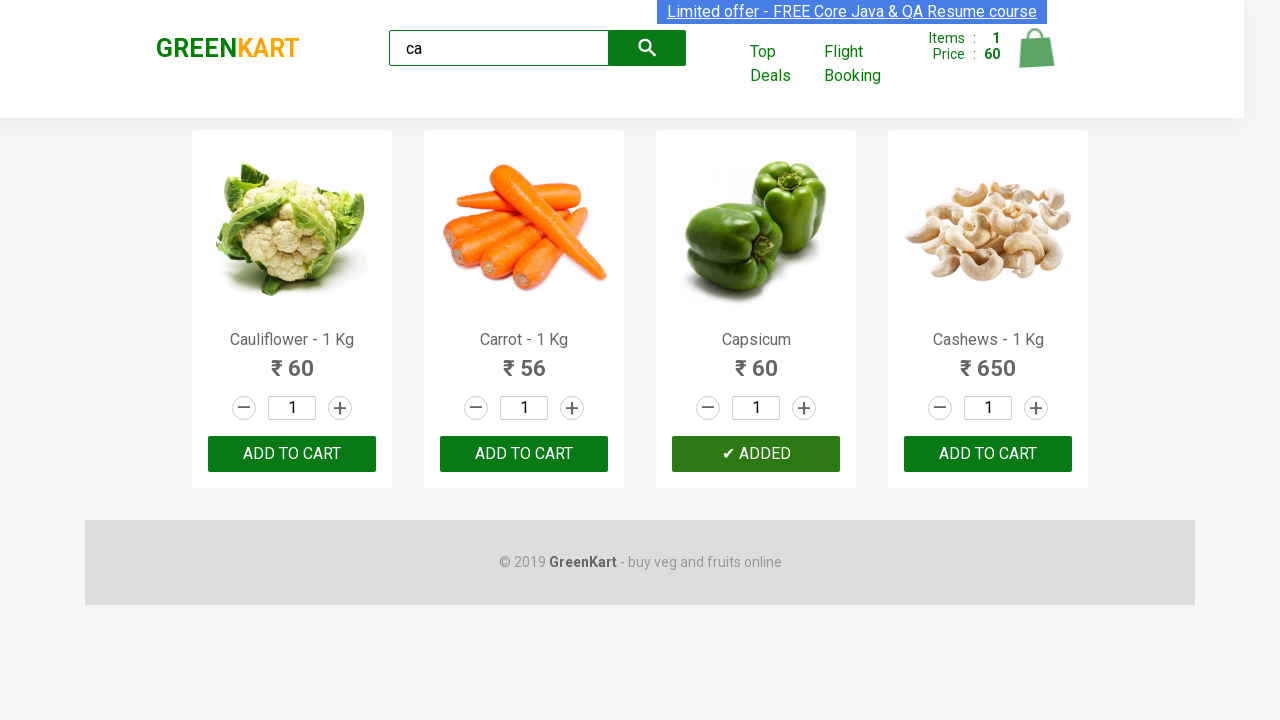

Retrieved all product elements from search results
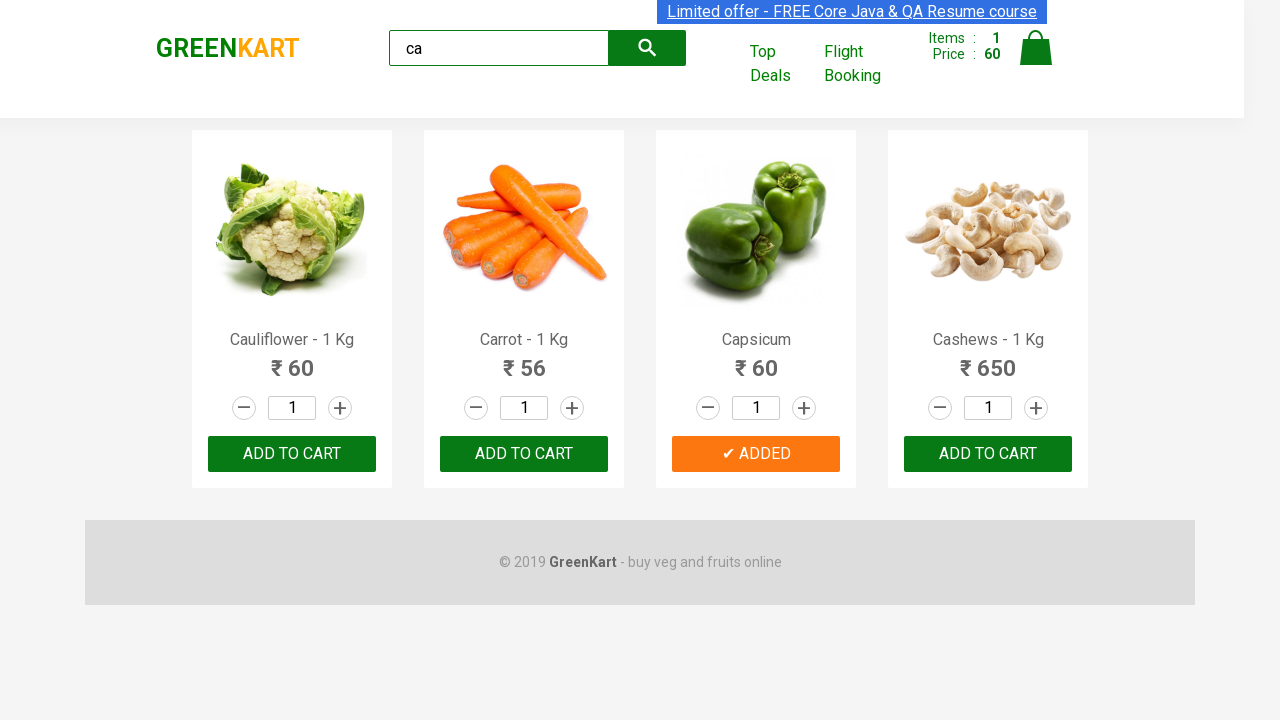

Retrieved product name: 'Cauliflower - 1 Kg'
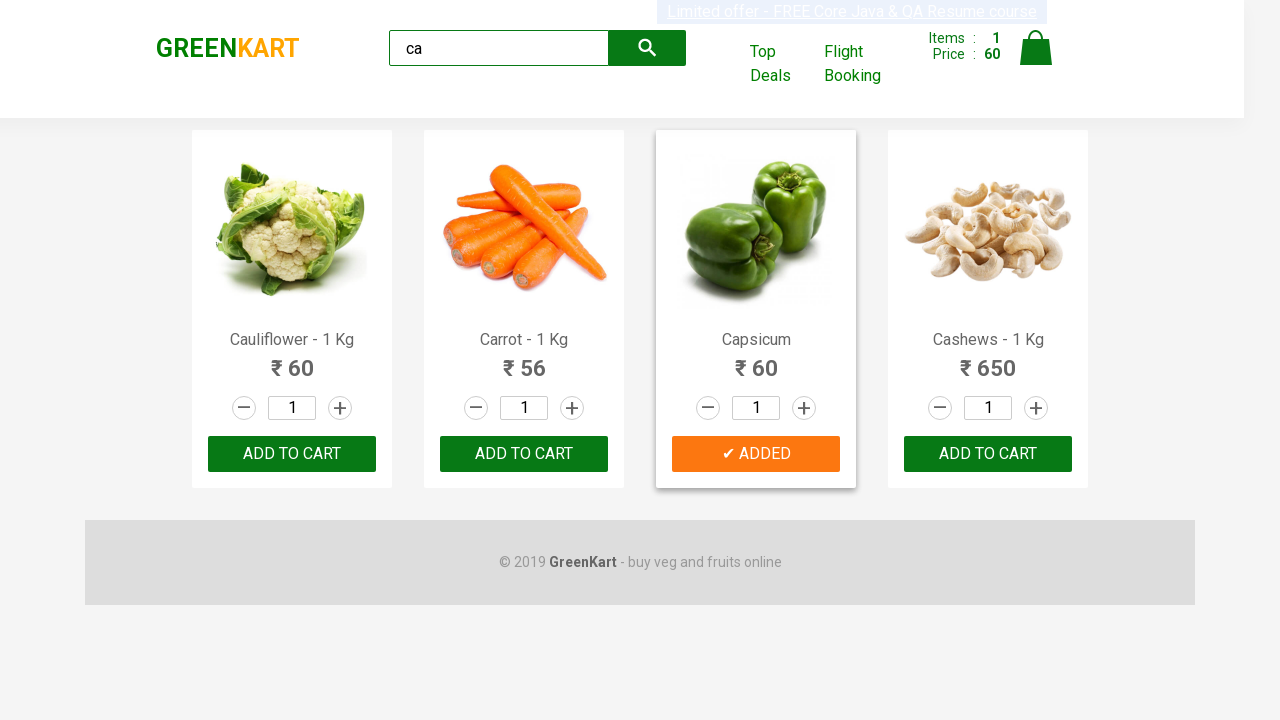

Retrieved product name: 'Carrot - 1 Kg'
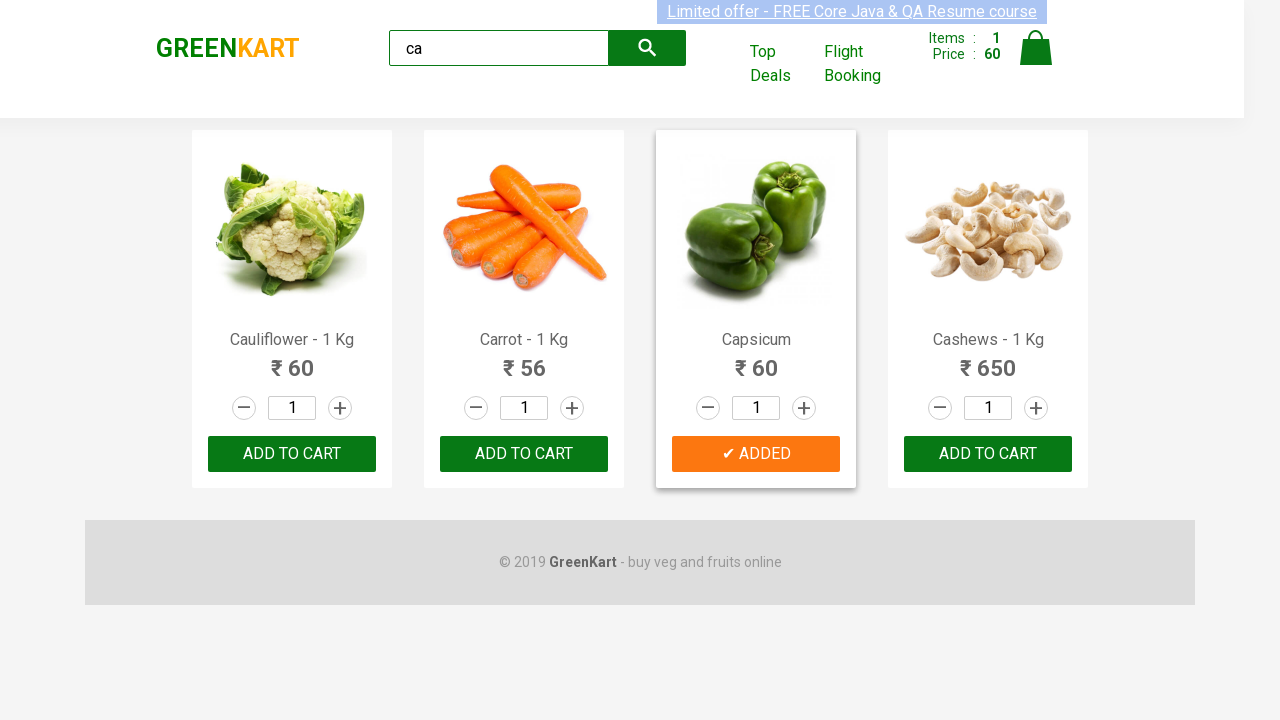

Retrieved product name: 'Capsicum'
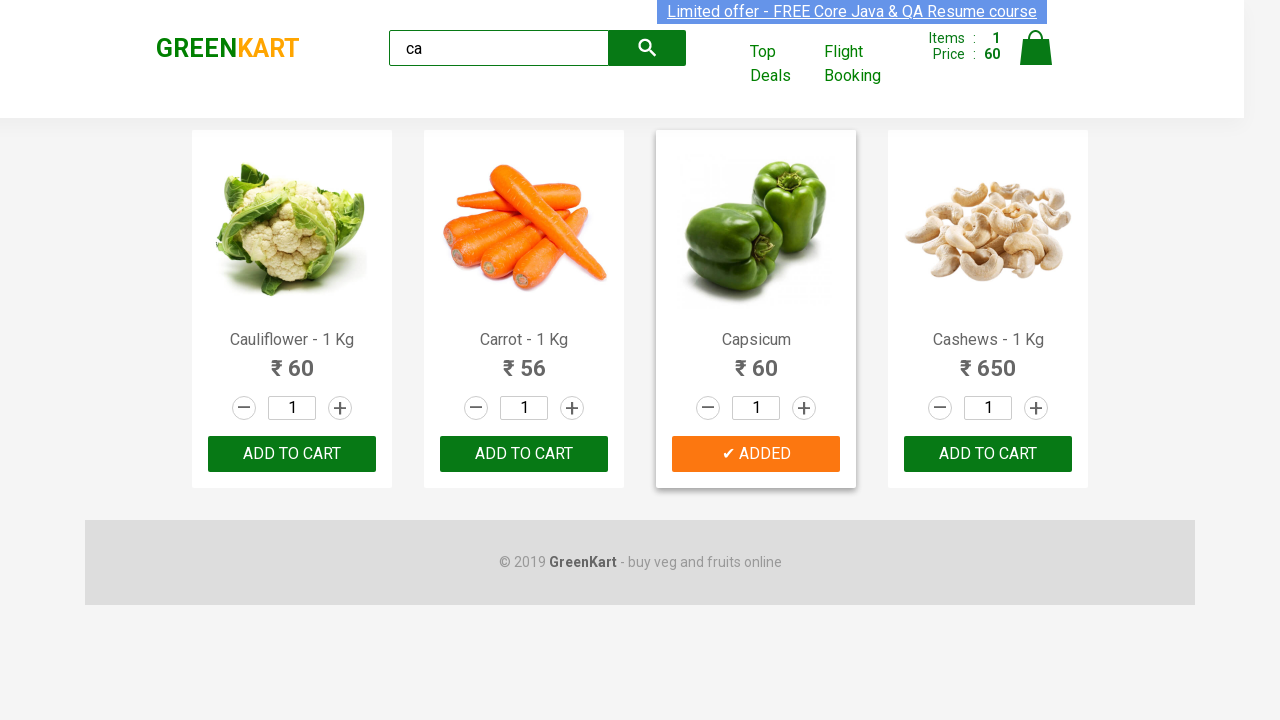

Retrieved product name: 'Cashews - 1 Kg'
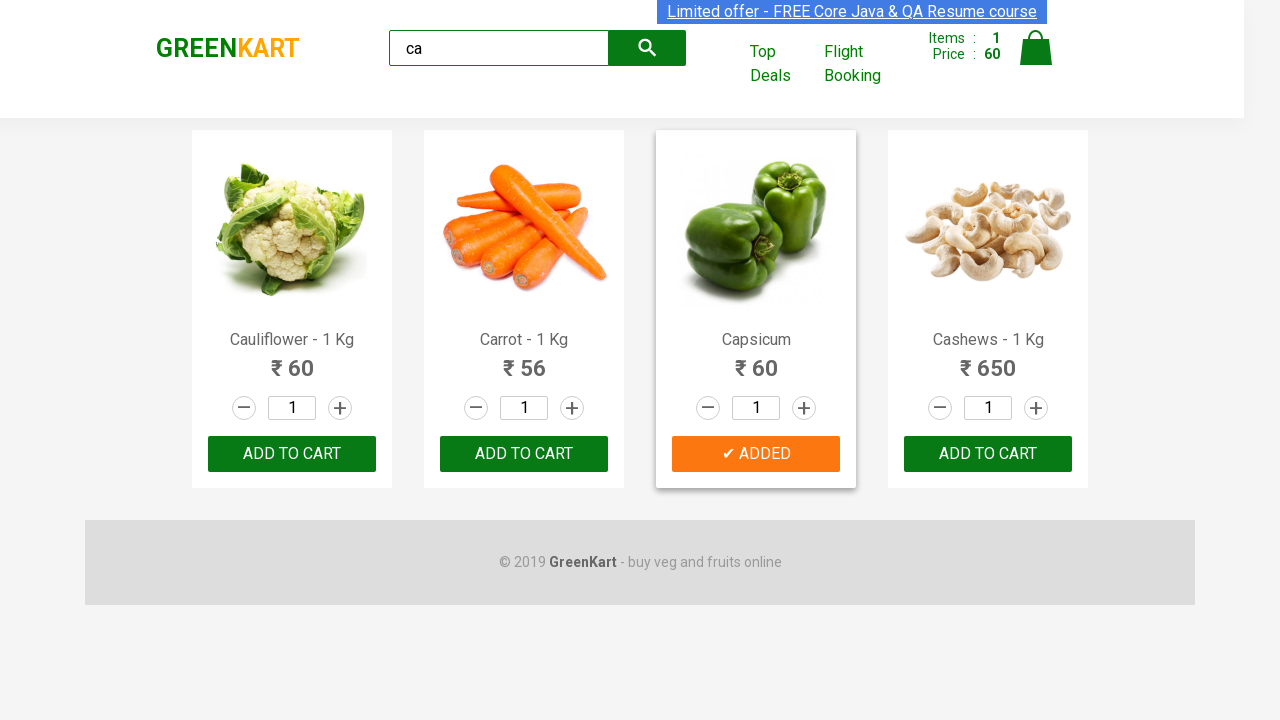

Found Cashews product and clicked ADD TO CART button at (988, 454) on .products .product >> nth=3 >> button:has-text('ADD TO CART')
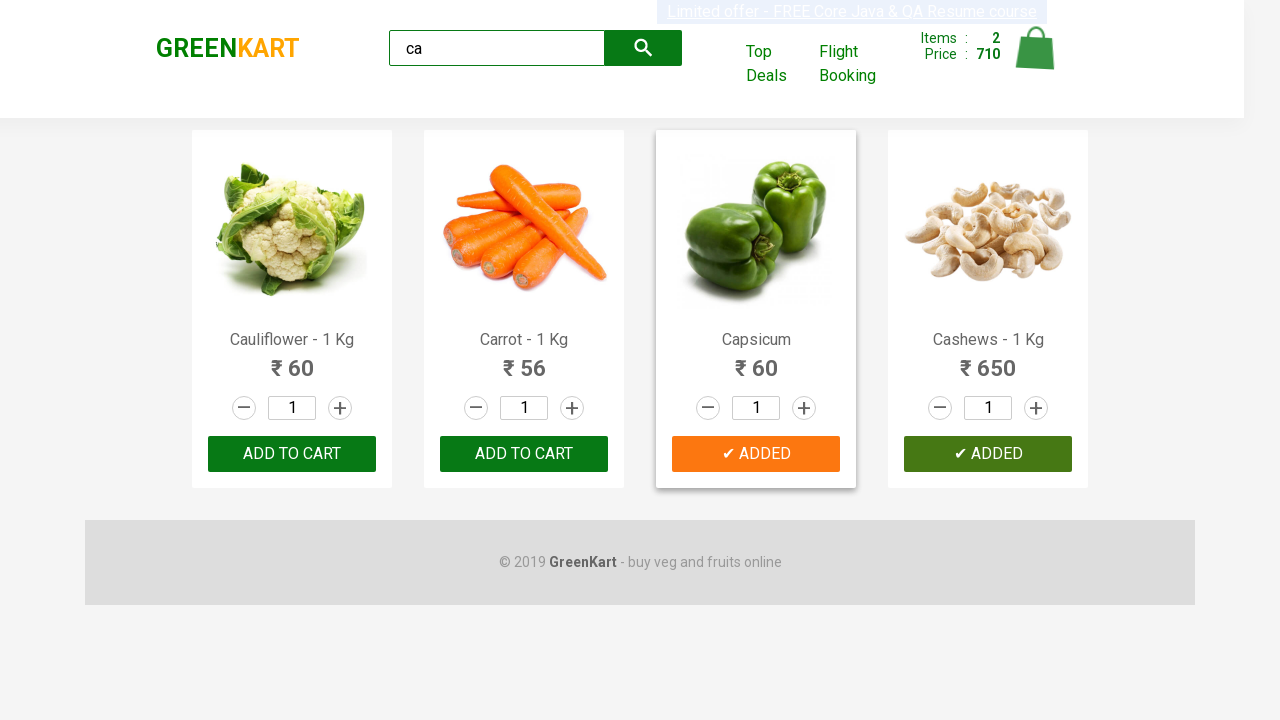

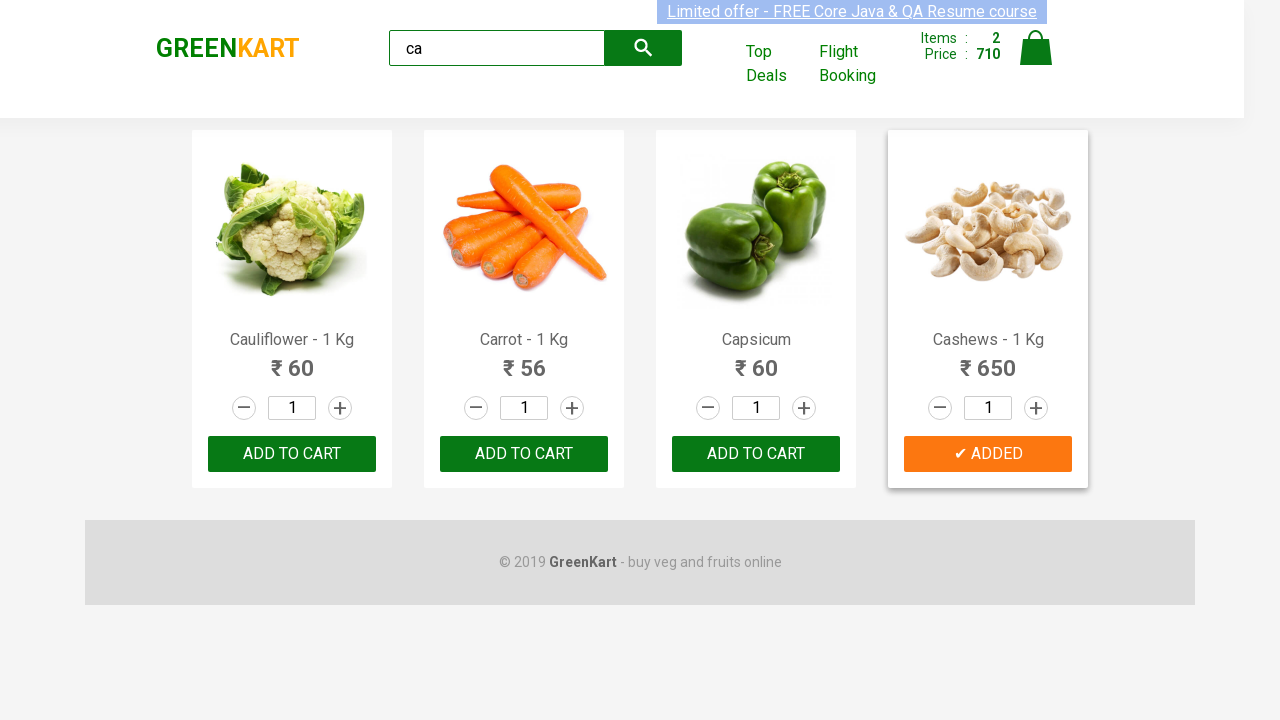